Tests scrolling functionality by scrolling to a name input element

Starting URL: https://formy-project.herokuapp.com/scroll

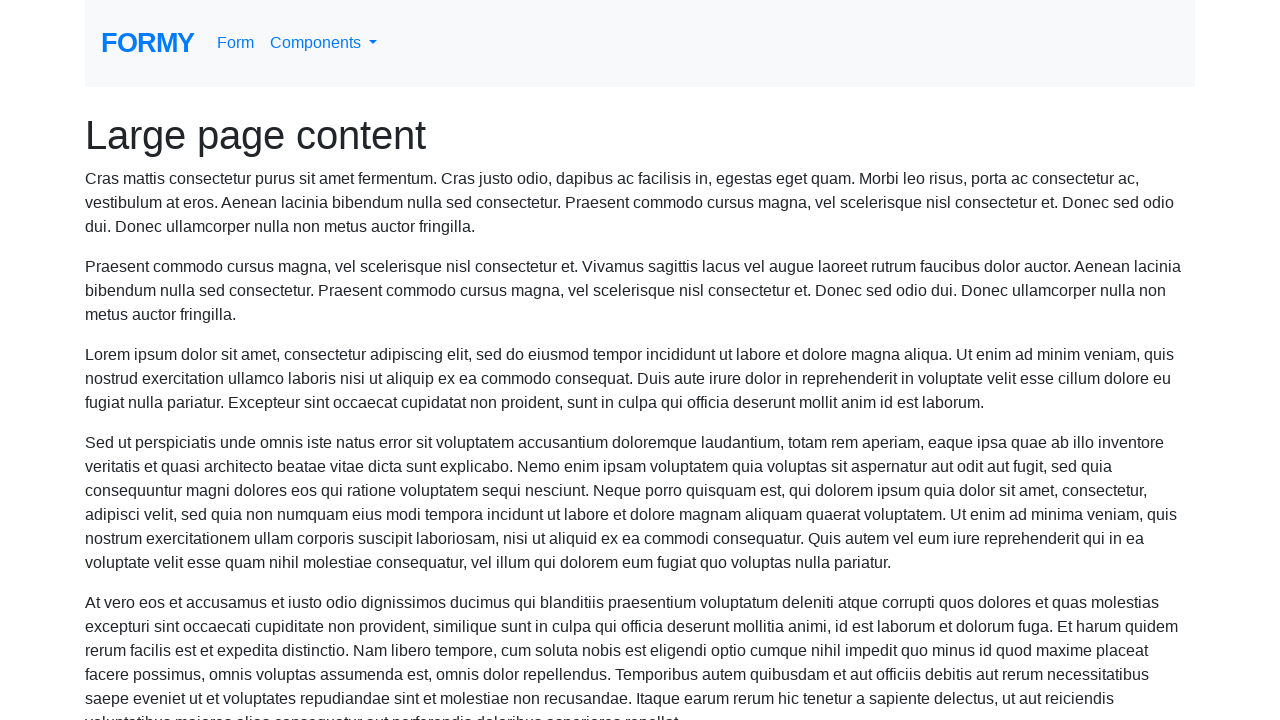

Scrolled to name input element
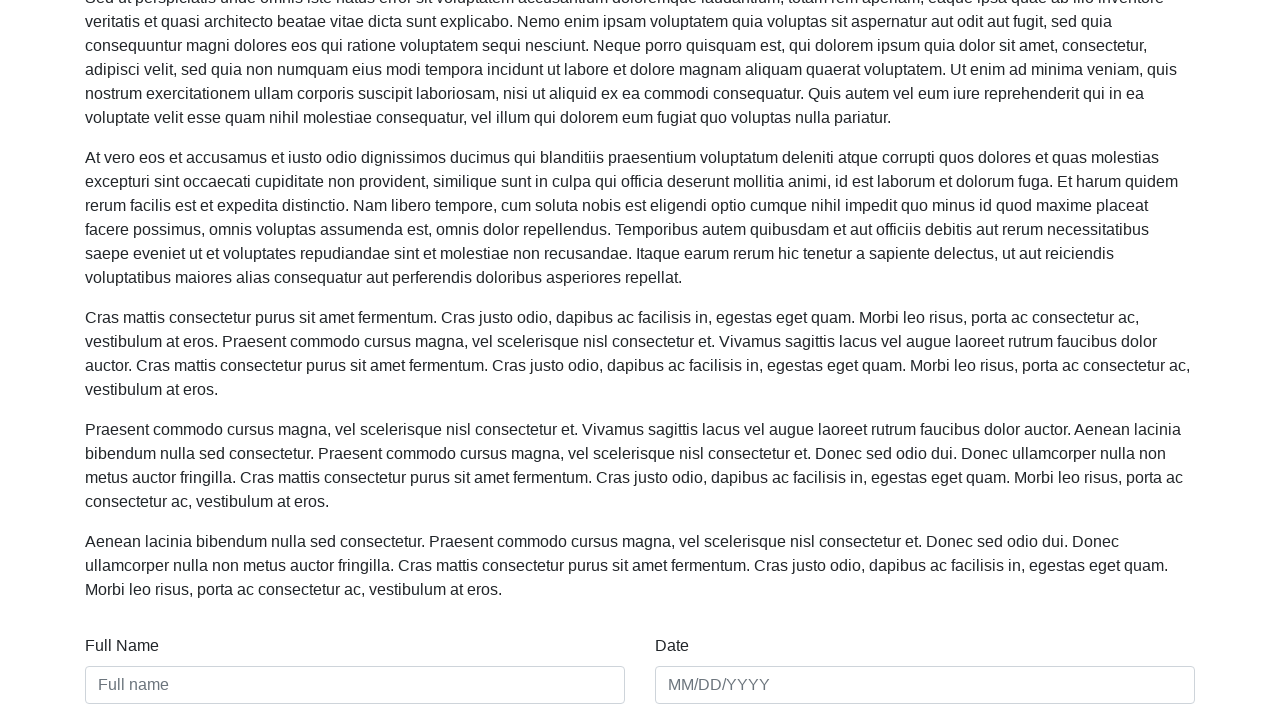

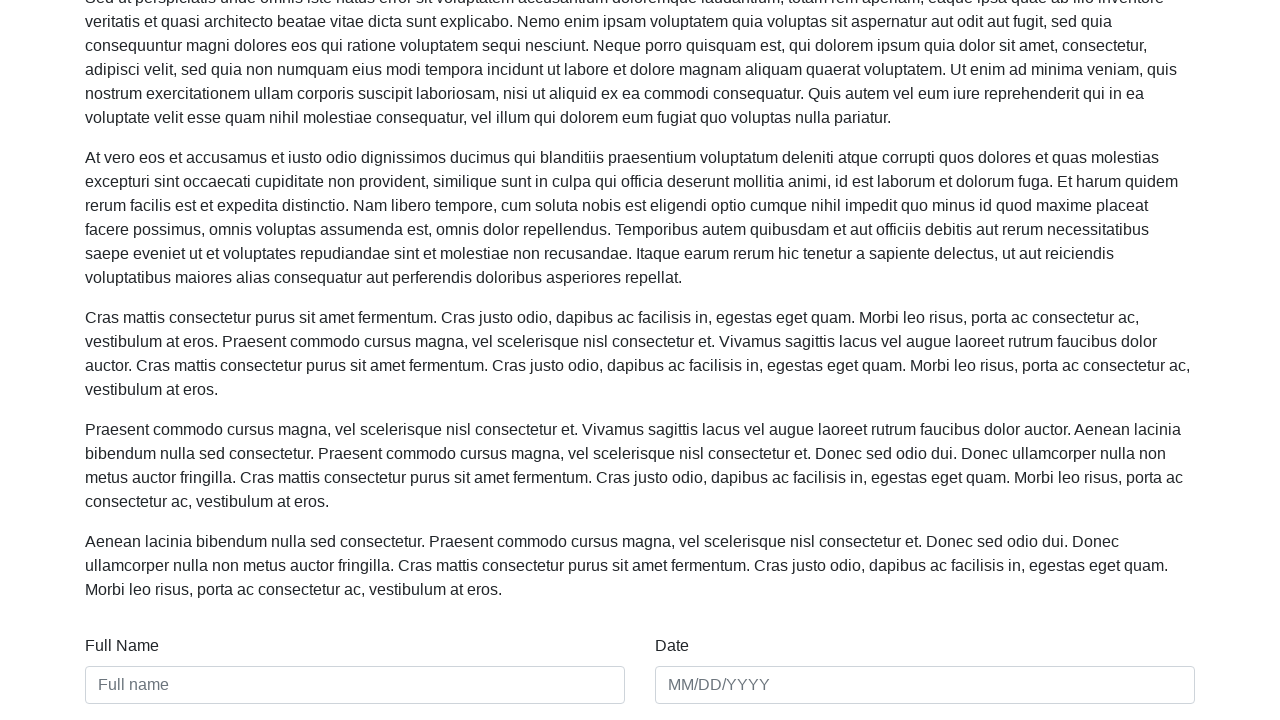